Tests adding a new record to web table with user details

Starting URL: https://demoqa.com/

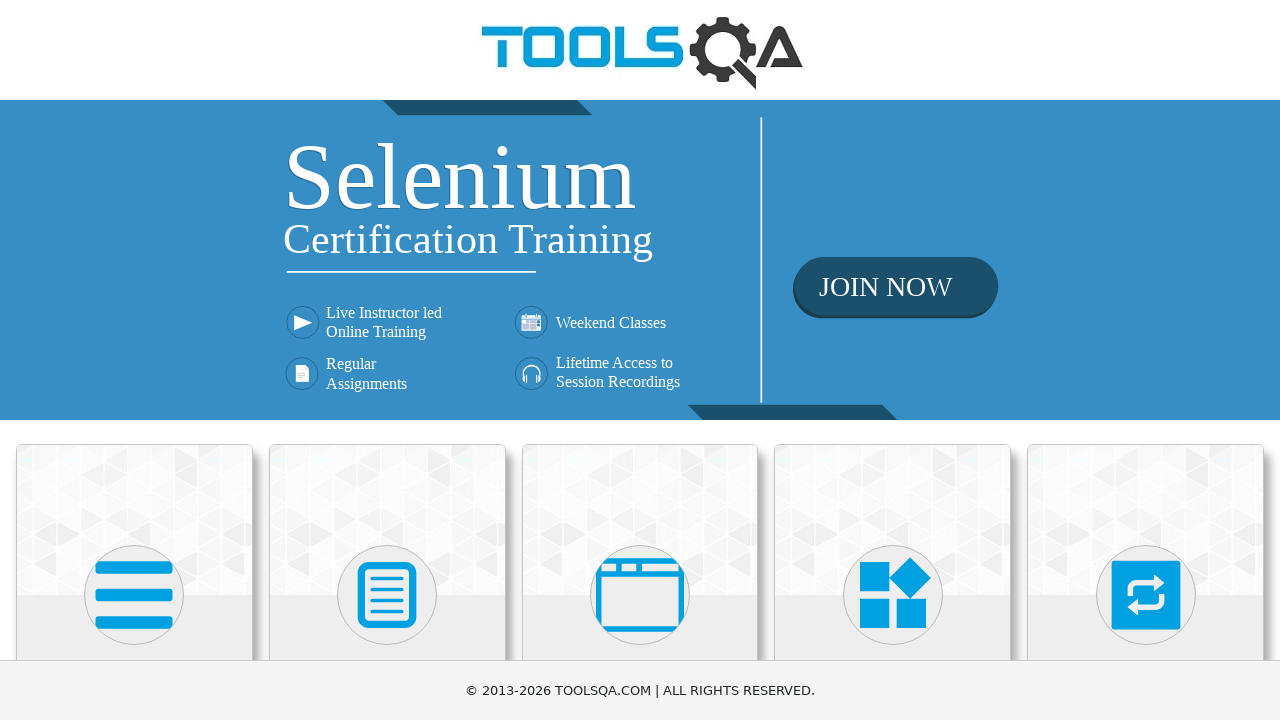

Clicked on Elements section at (134, 360) on text=Elements
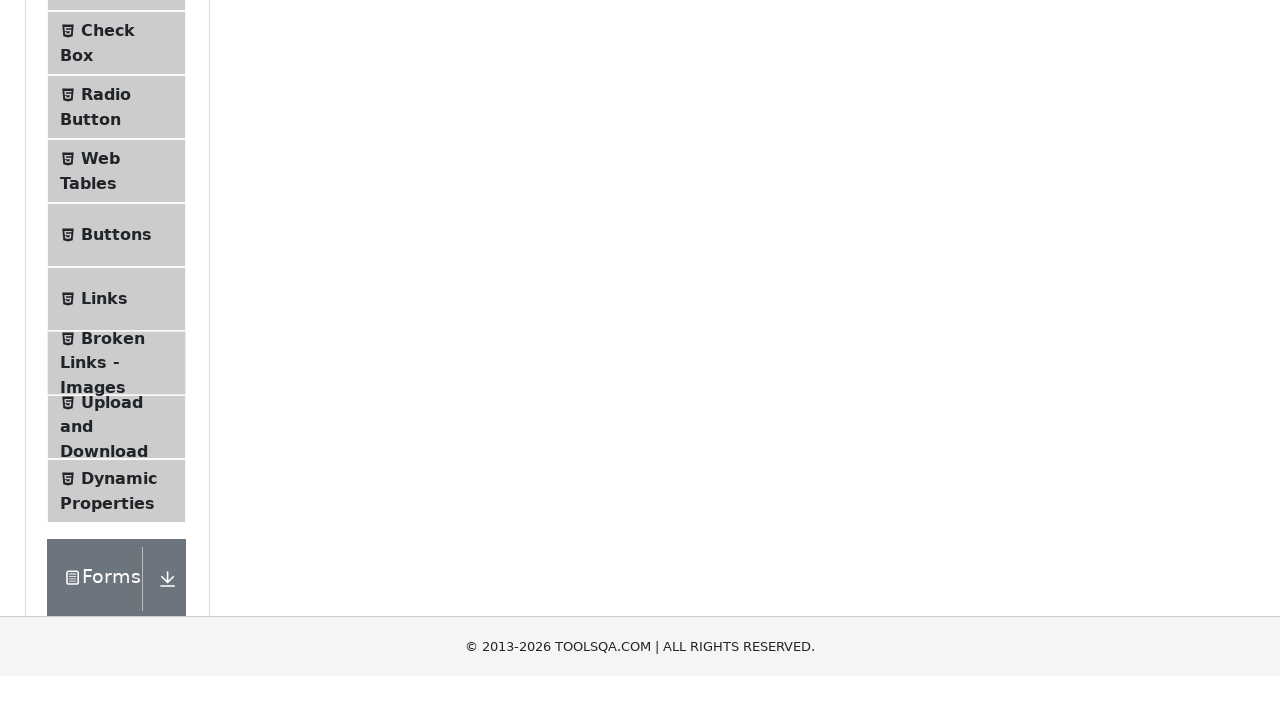

Clicked on Web Tables option at (100, 440) on text=Web Tables
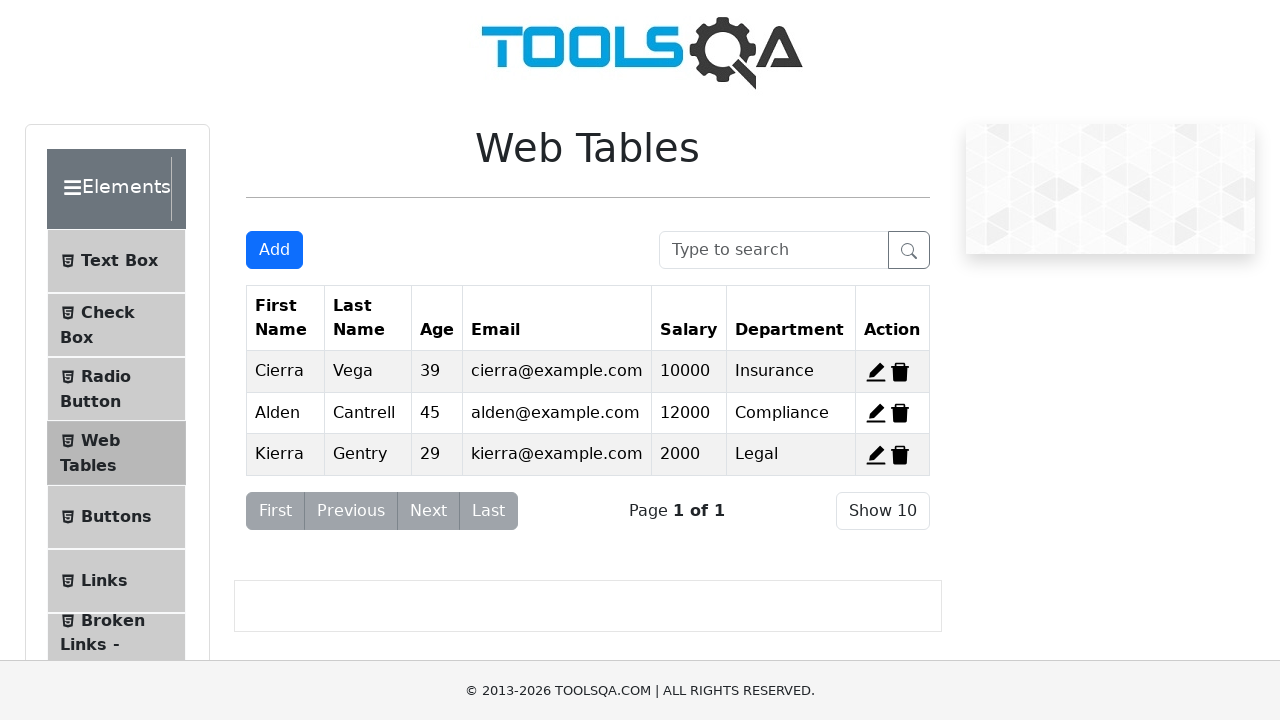

Clicked Add button to create new record at (274, 250) on #addNewRecordButton
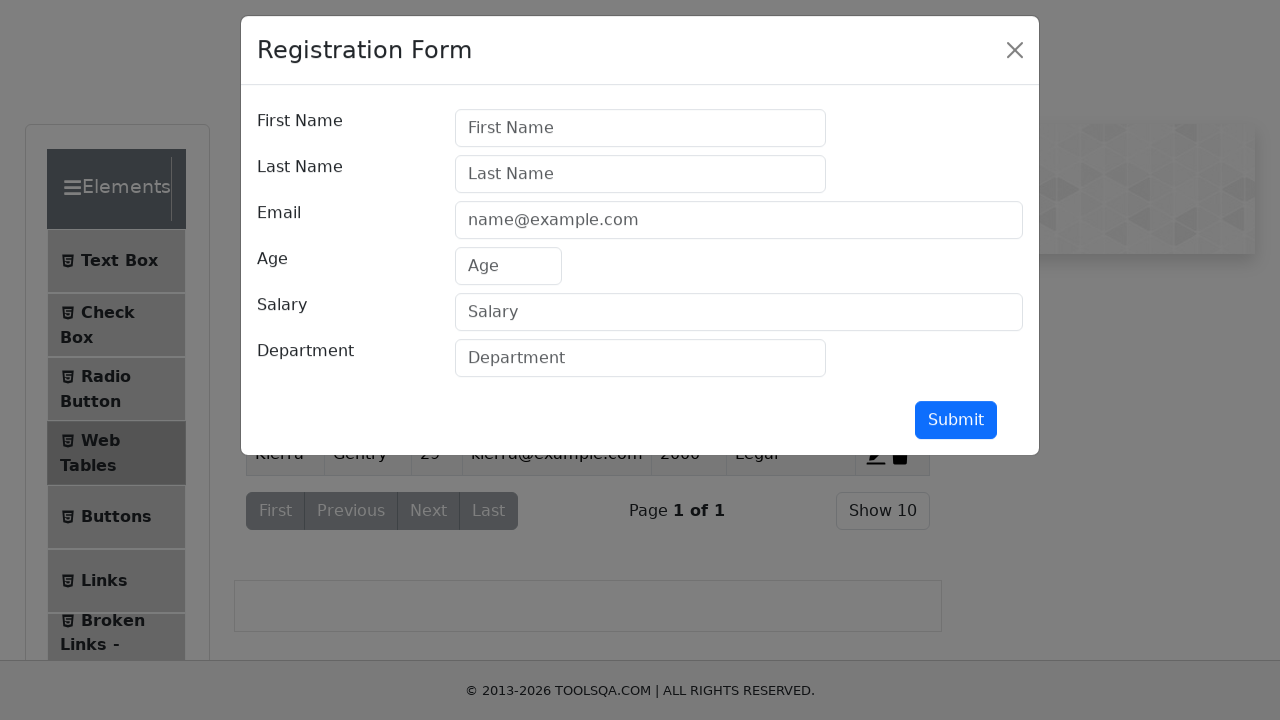

Filled first name field with 'Alice' on #firstName
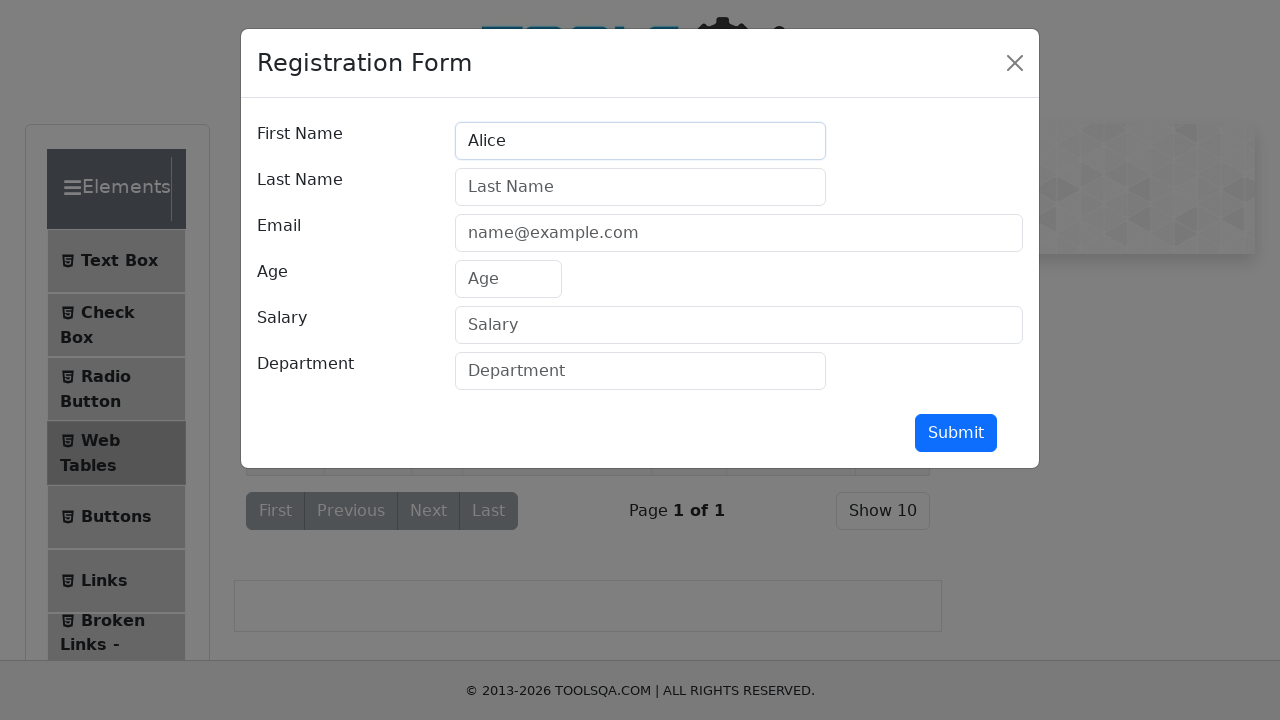

Filled last name field with 'Smith' on #lastName
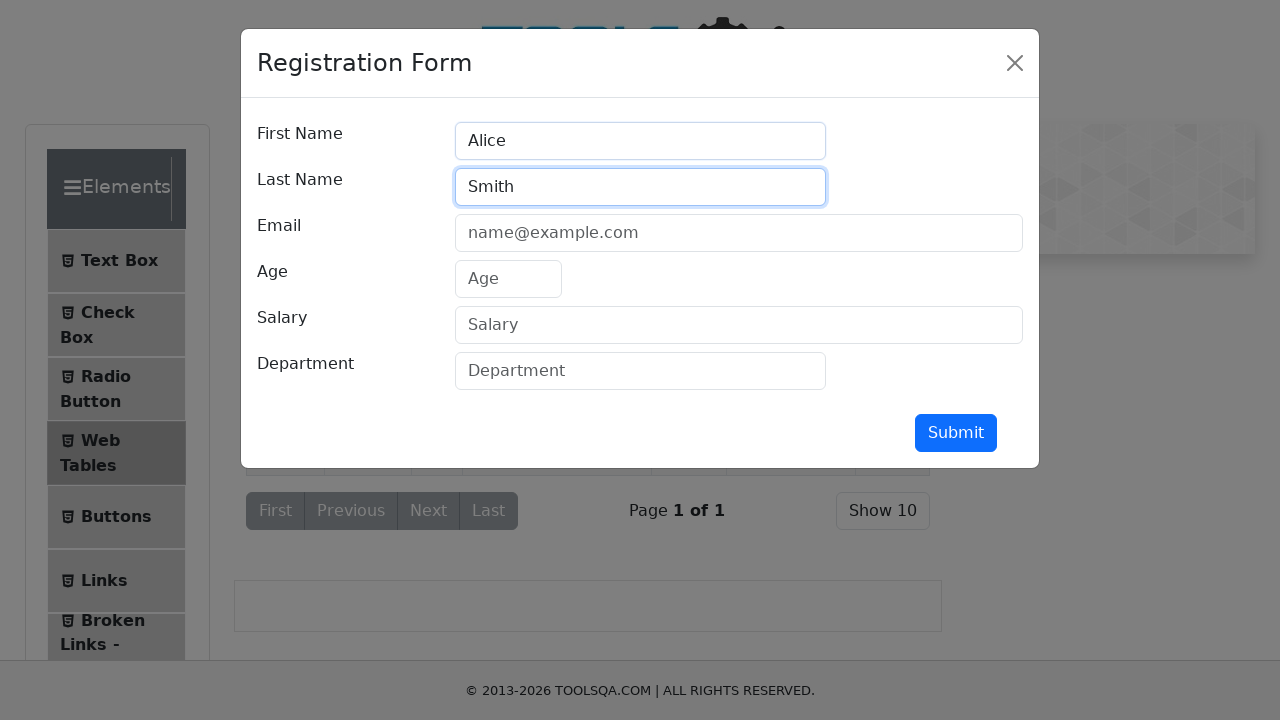

Filled email field with 'alice.smith@example.com' on #userEmail
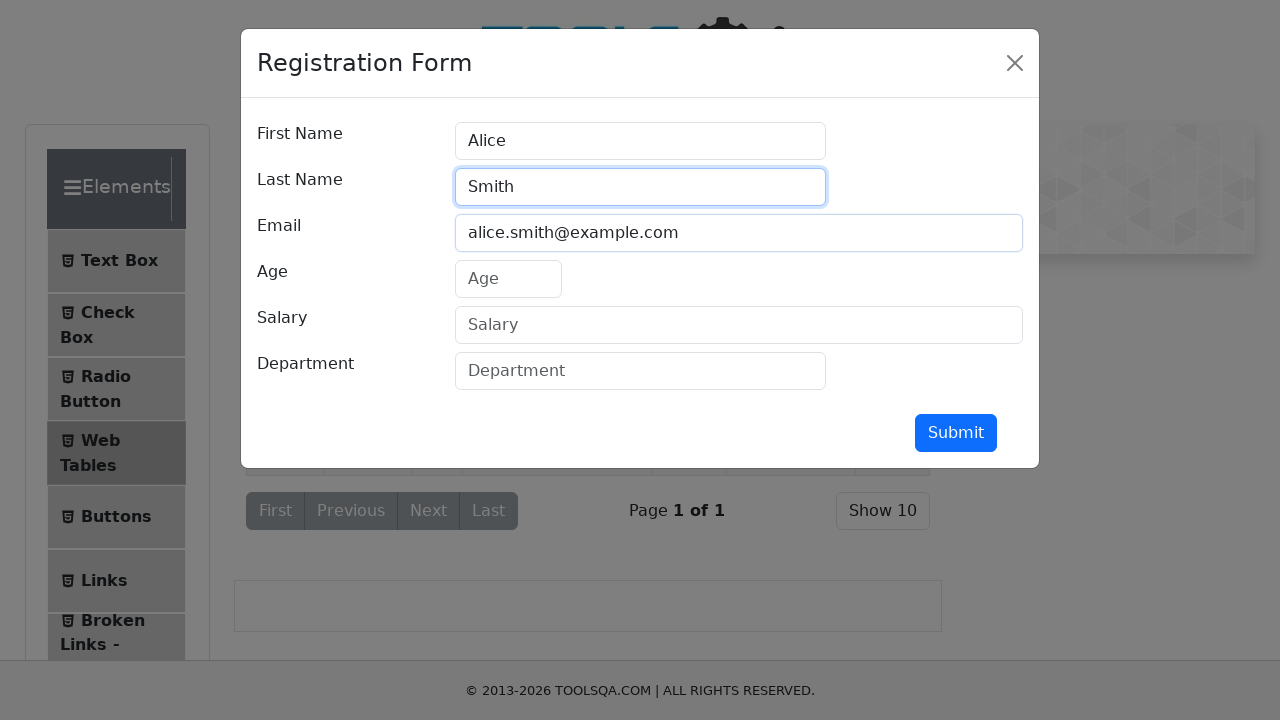

Filled age field with '28' on #age
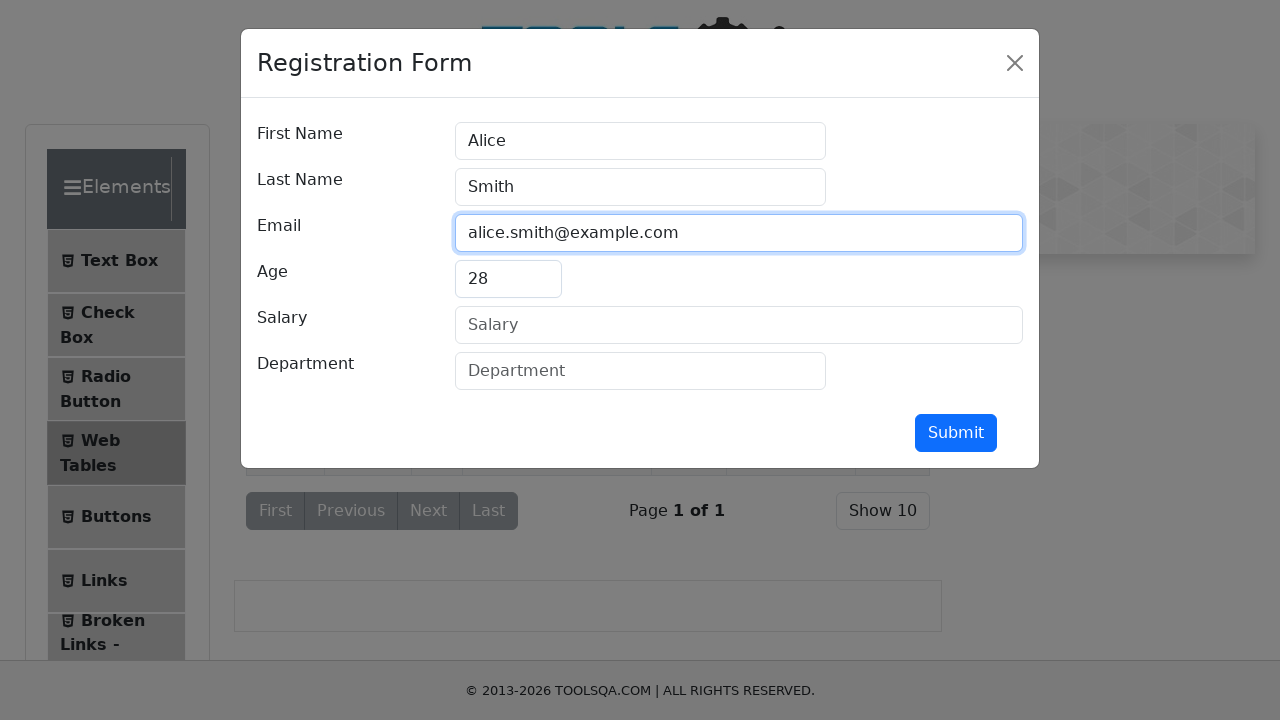

Filled salary field with '75000' on #salary
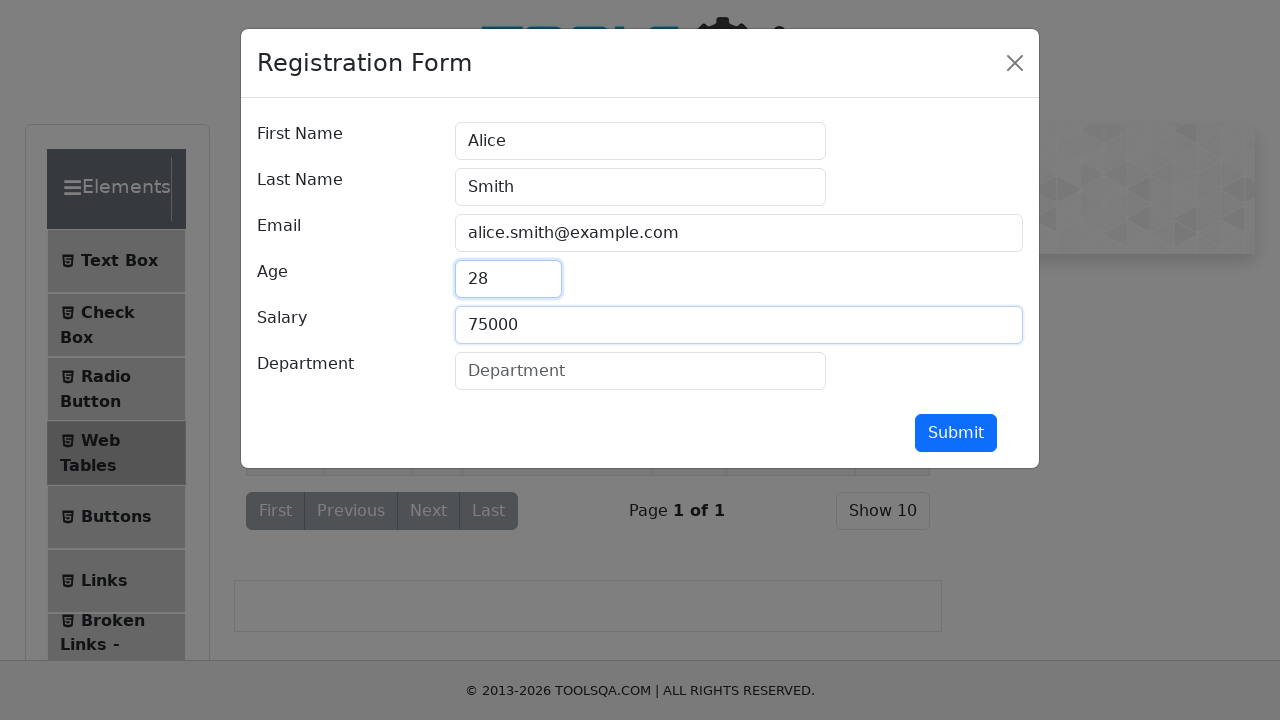

Filled department field with 'Engineering' on #department
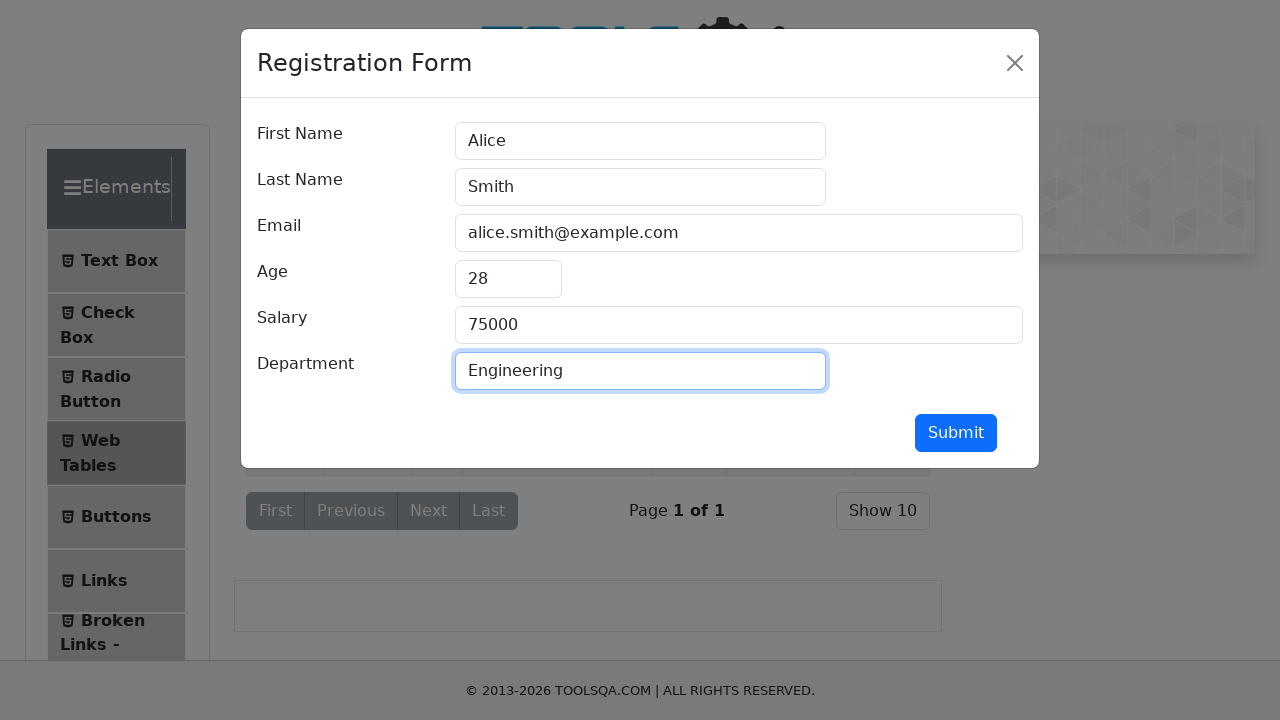

Clicked submit button to add new table record at (956, 433) on #submit
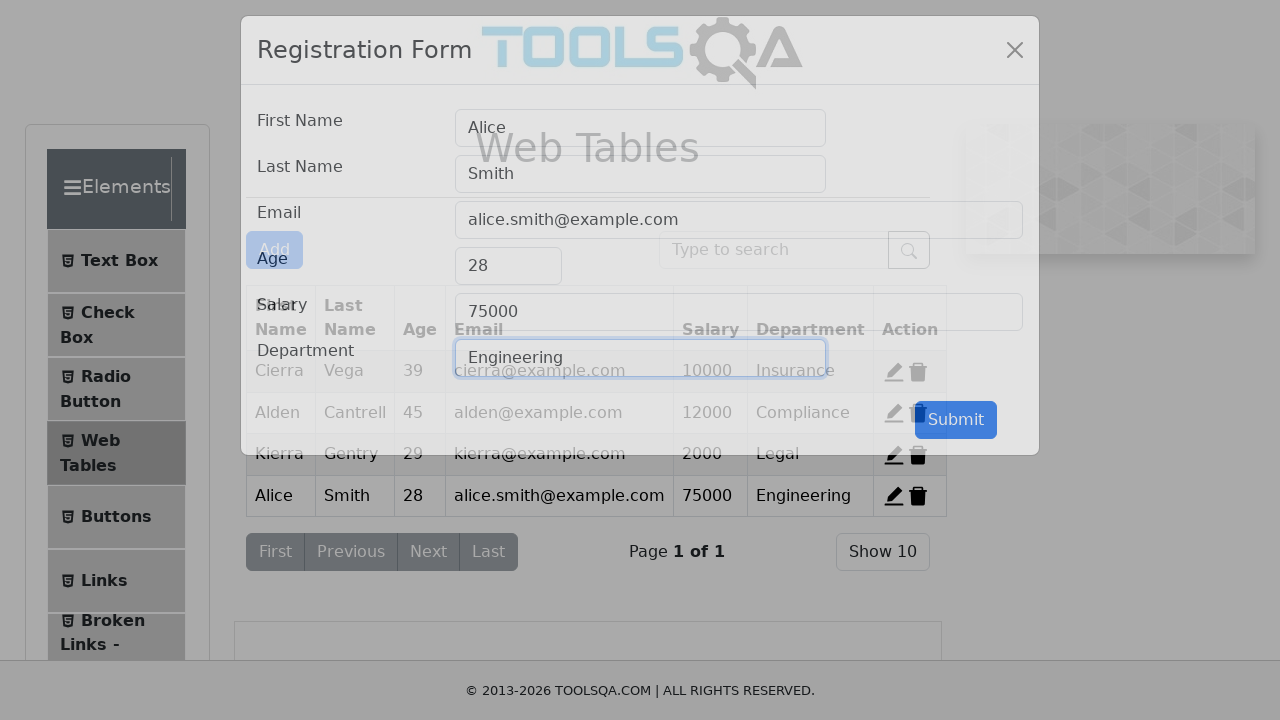

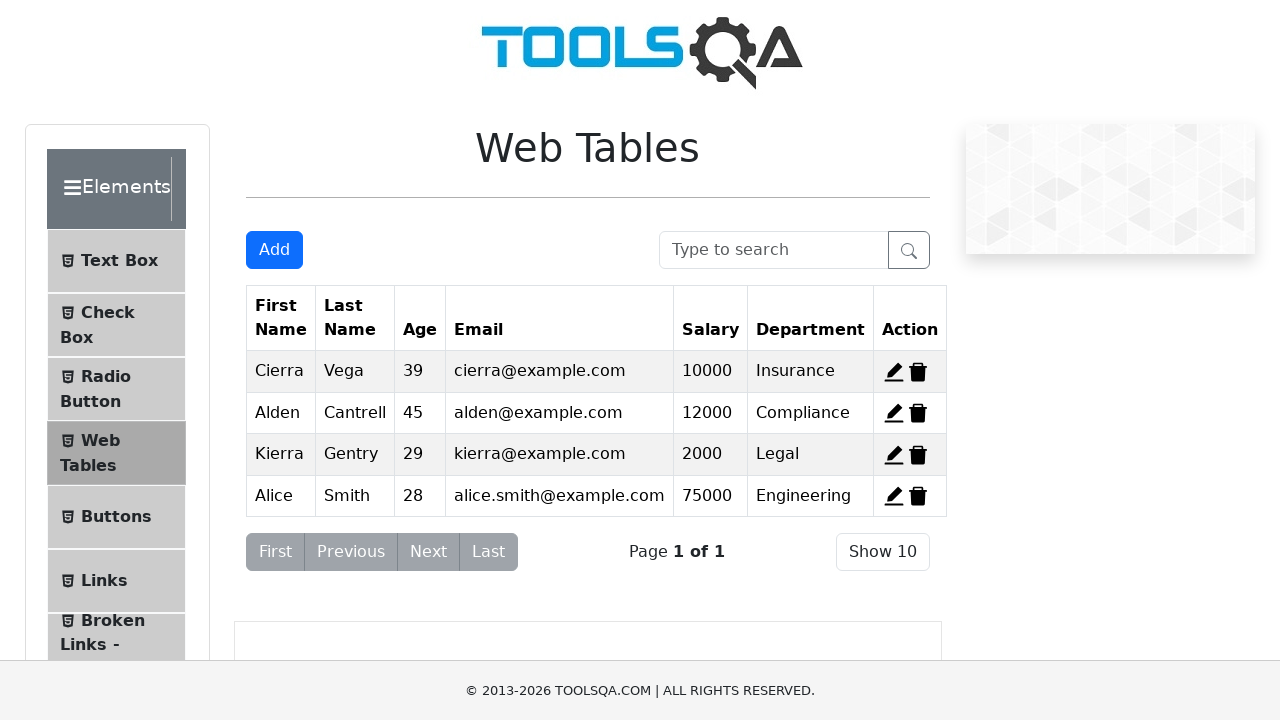